Tests window handling by opening a popup window, switching to it, closing it, and then returning to the main window

Starting URL: http://omayo.blogspot.com/

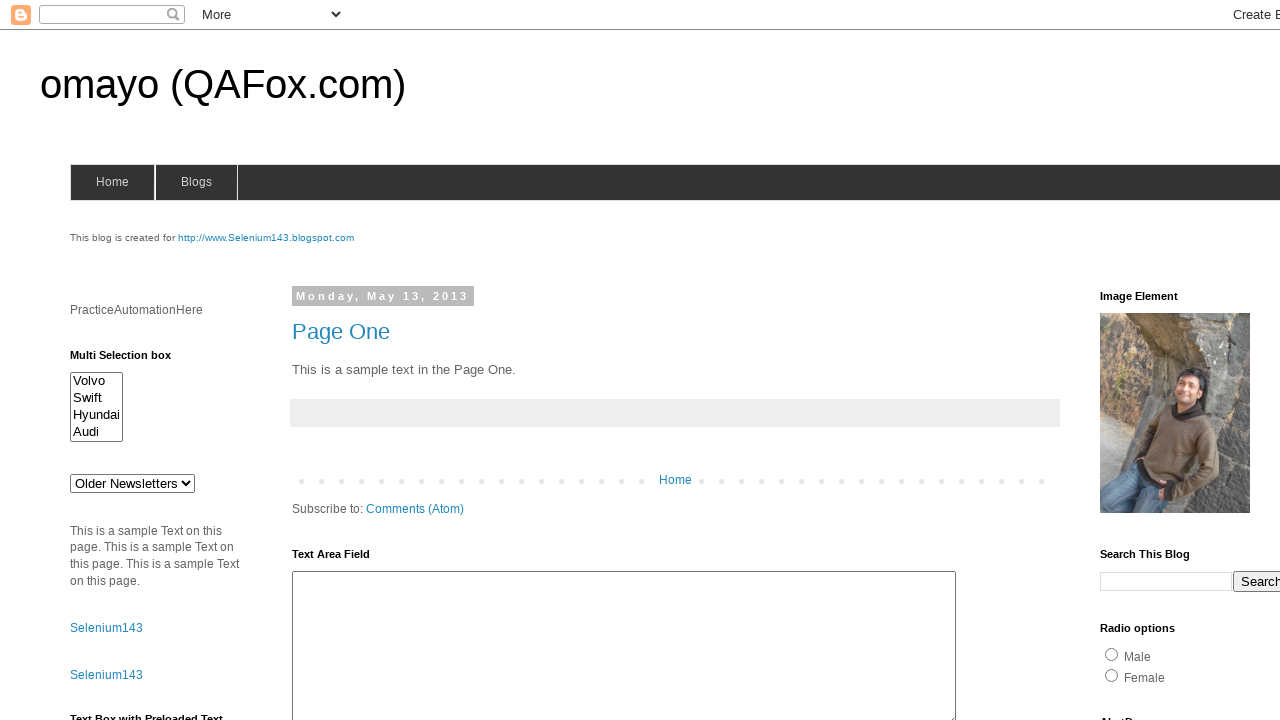

Clicked 'Open a popup window' link and popup opened at (132, 360) on text='Open a popup window'
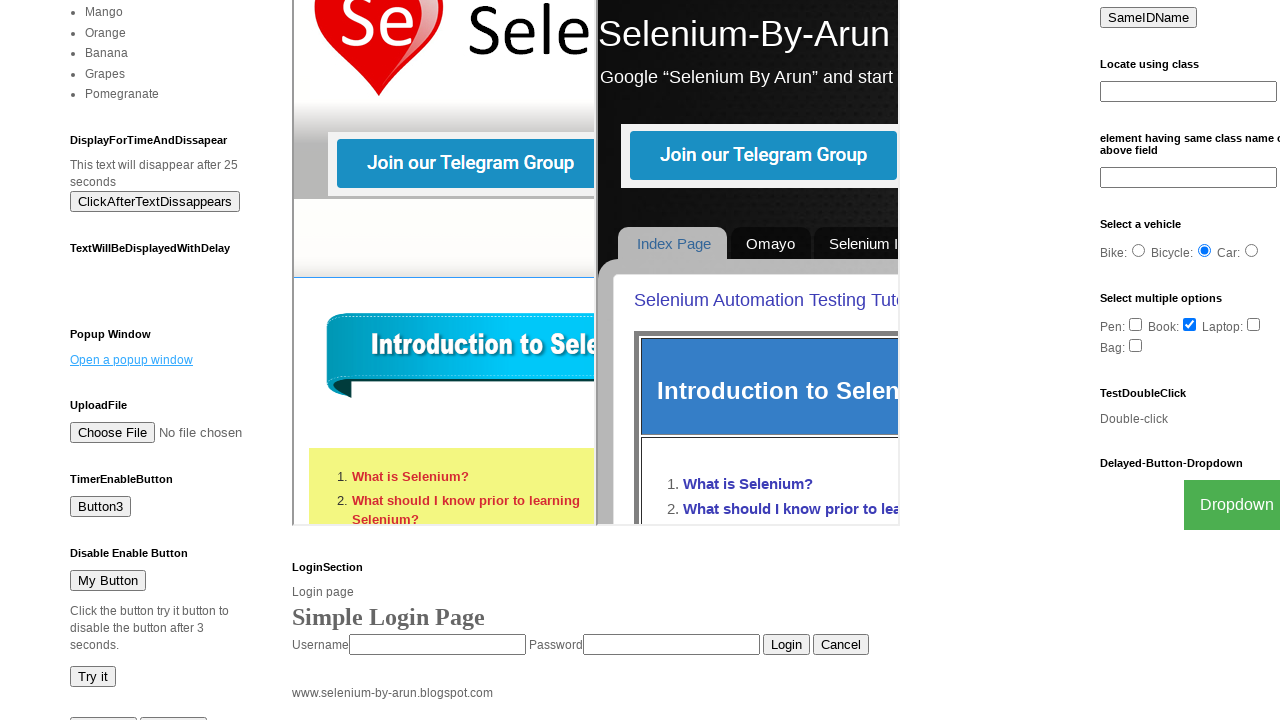

Captured popup page object
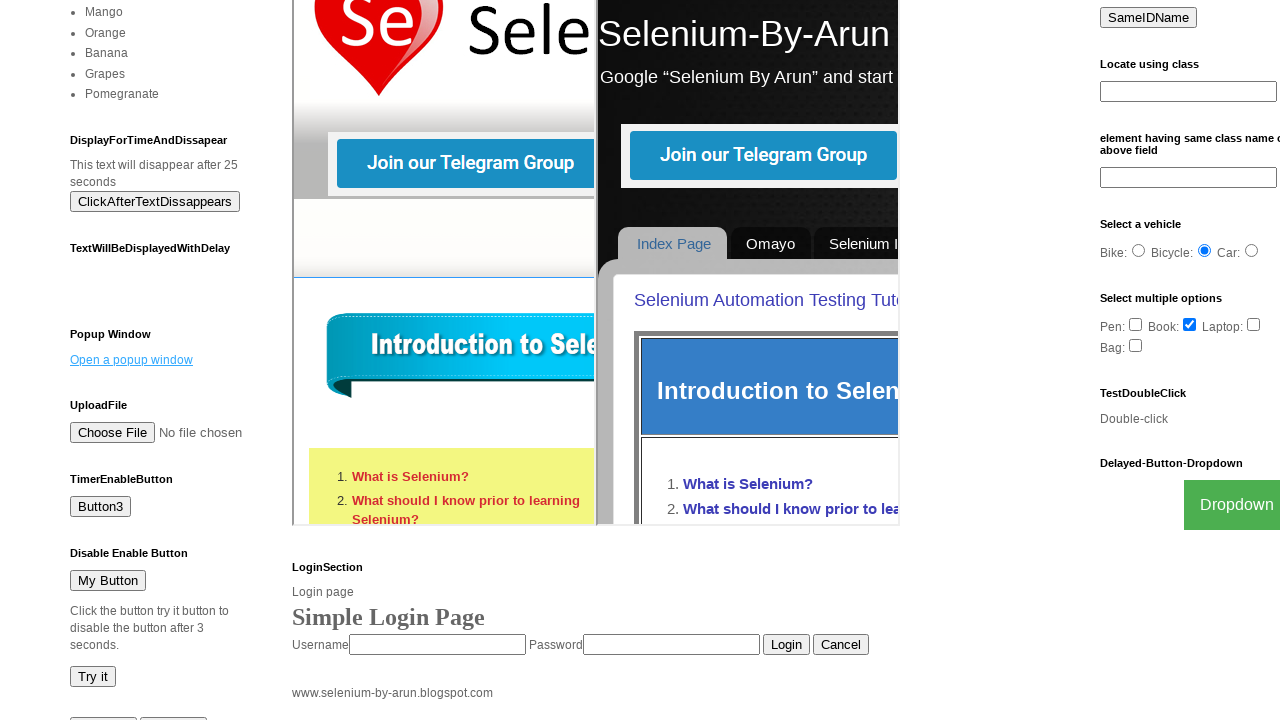

Popup window finished loading
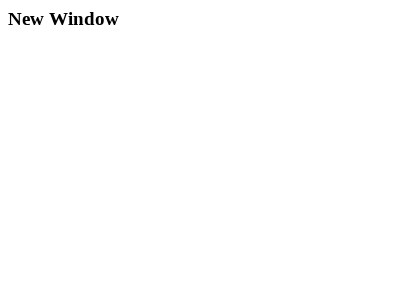

Closed the popup window
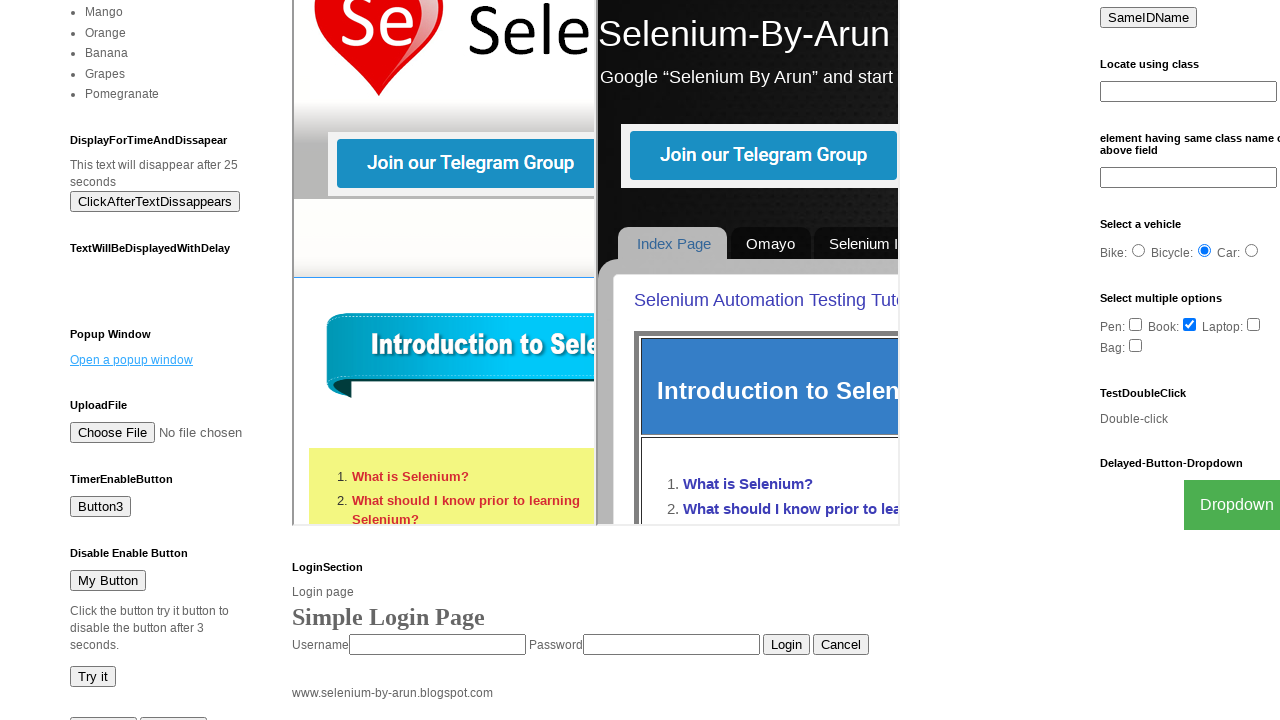

Main window remains active after popup closure
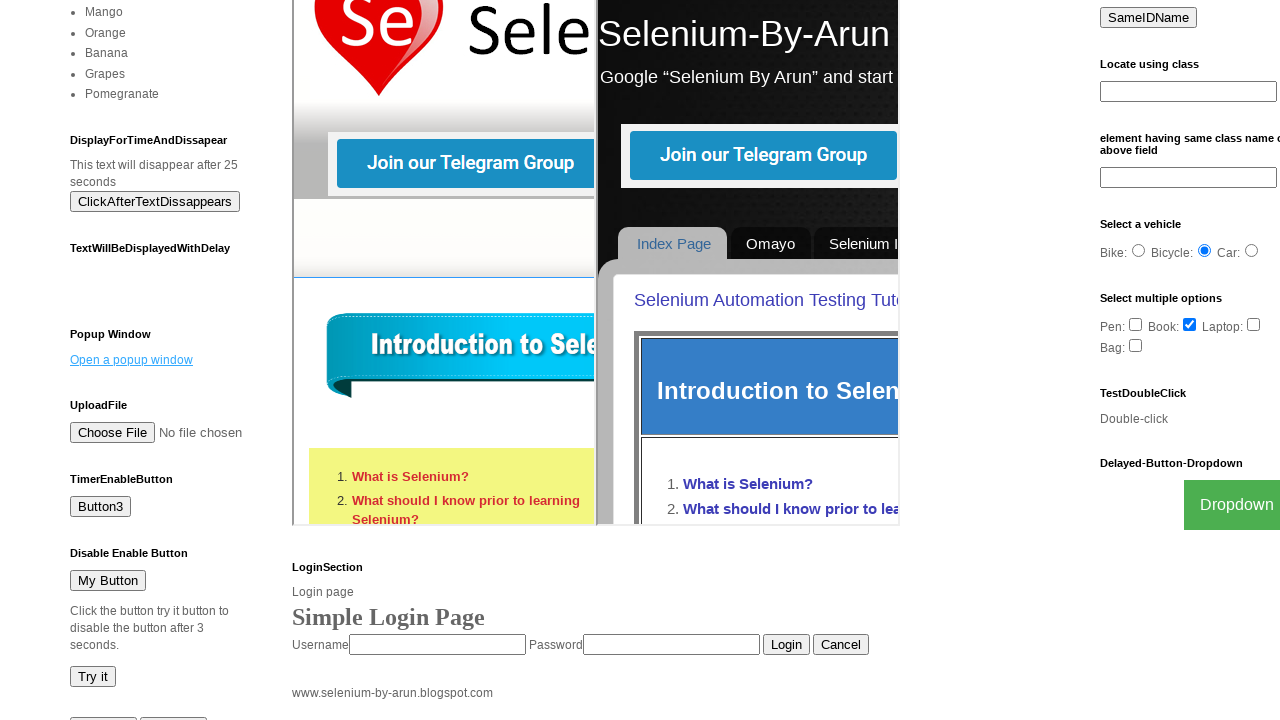

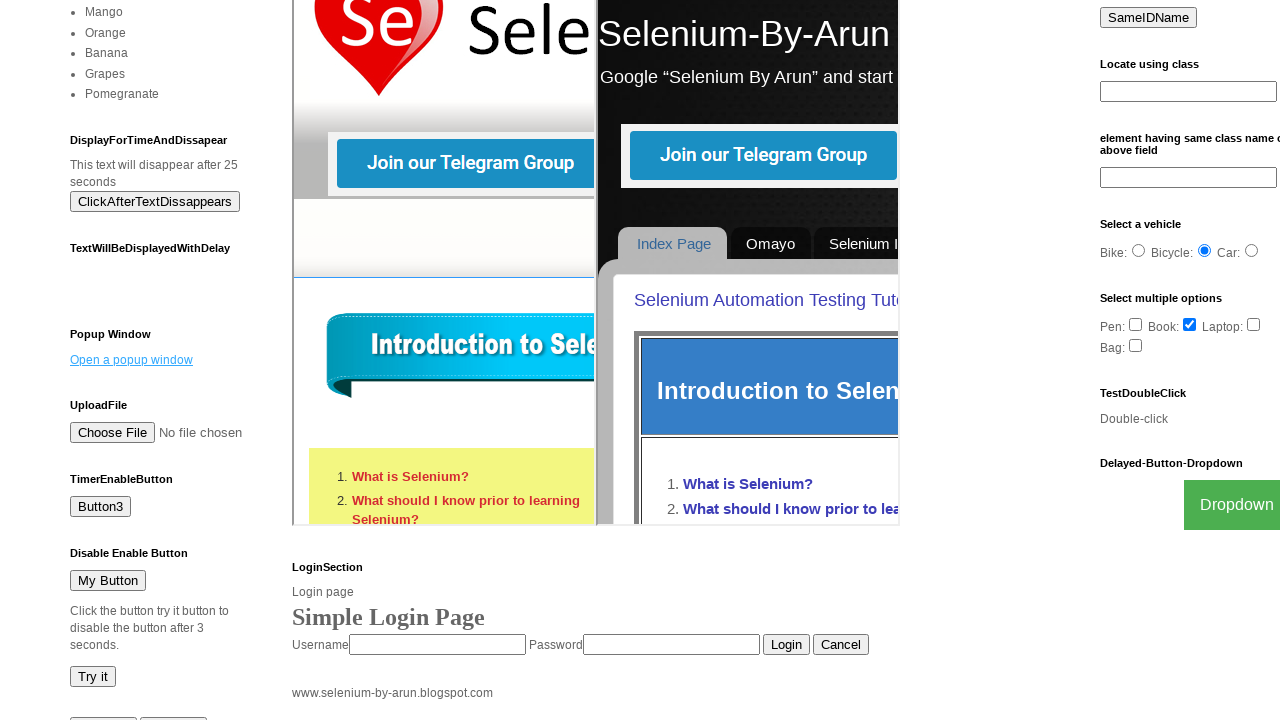